Tests an e-commerce site by adding multiple products to cart, proceeding to checkout, and applying a promo code

Starting URL: https://rahulshettyacademy.com/seleniumPractise/#/

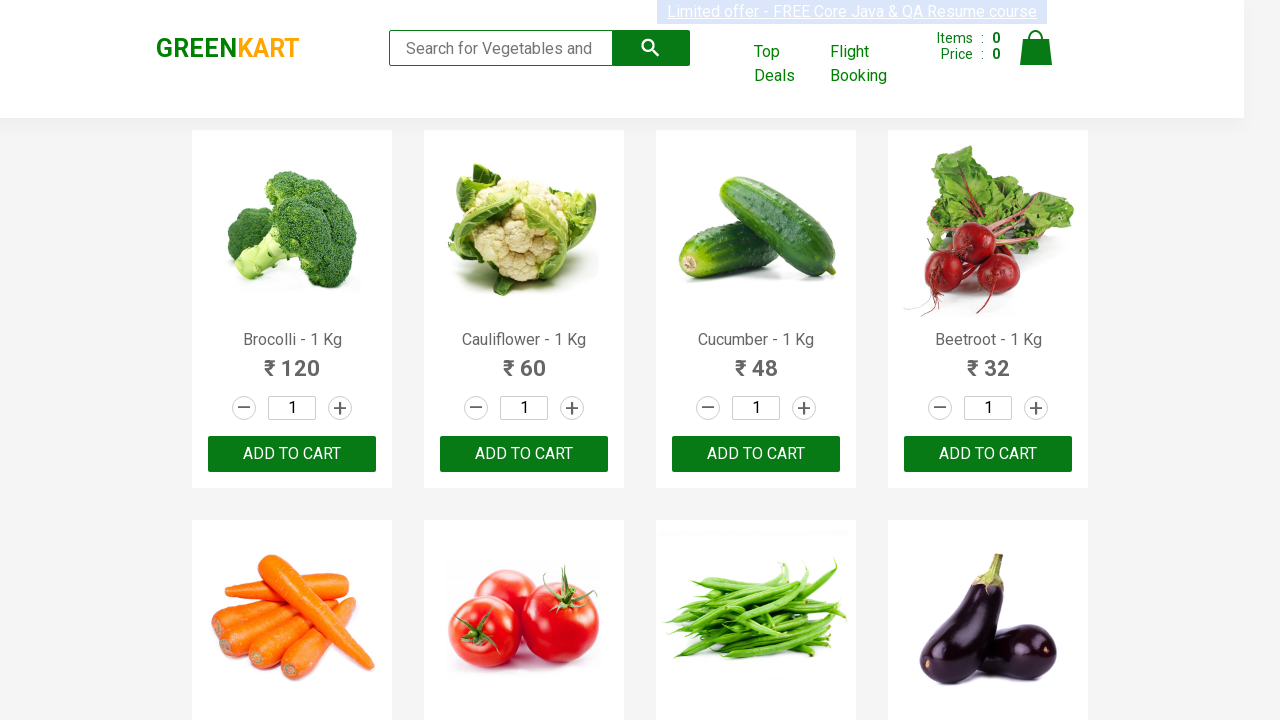

Products loaded on e-commerce site
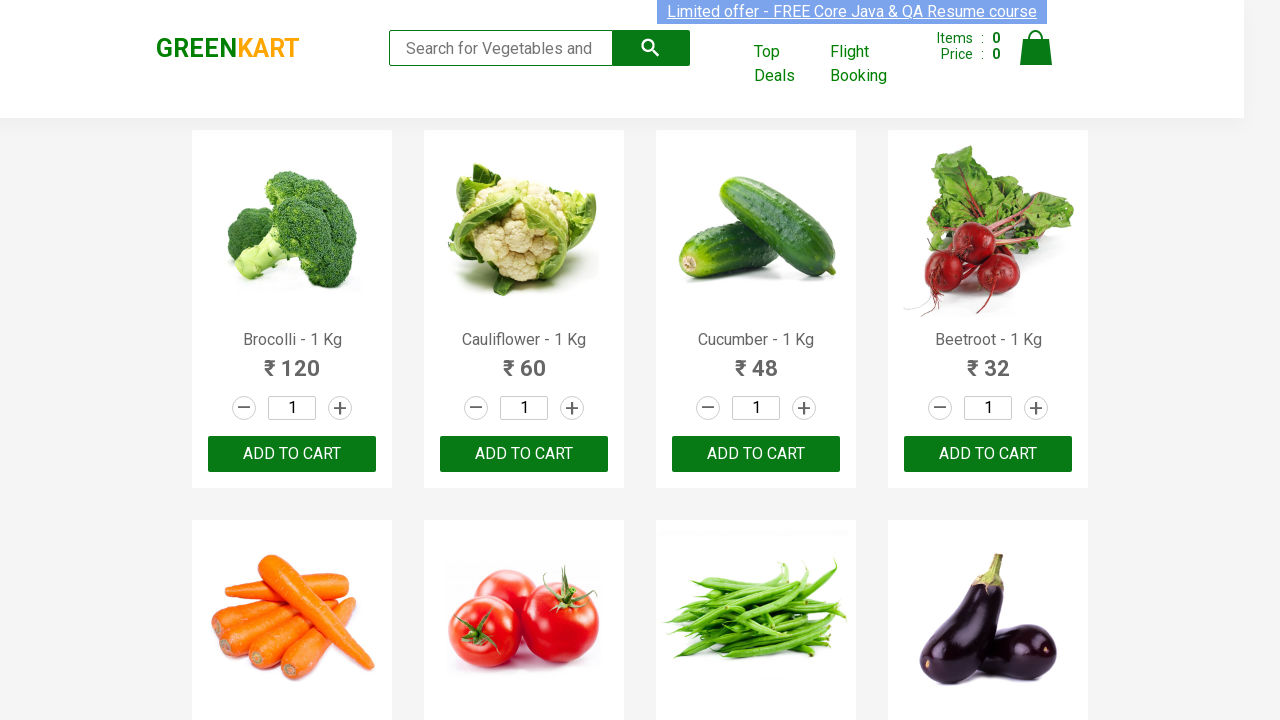

Retrieved all product name elements from page
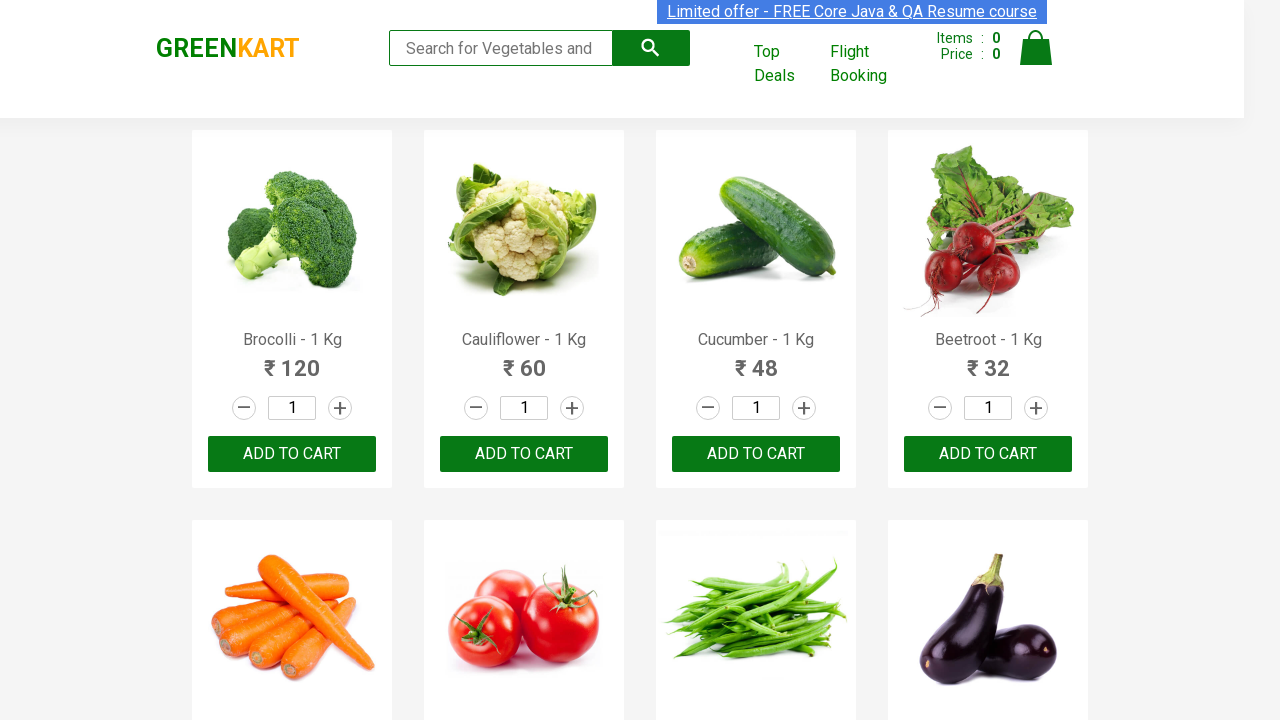

Retrieved all product action buttons from page
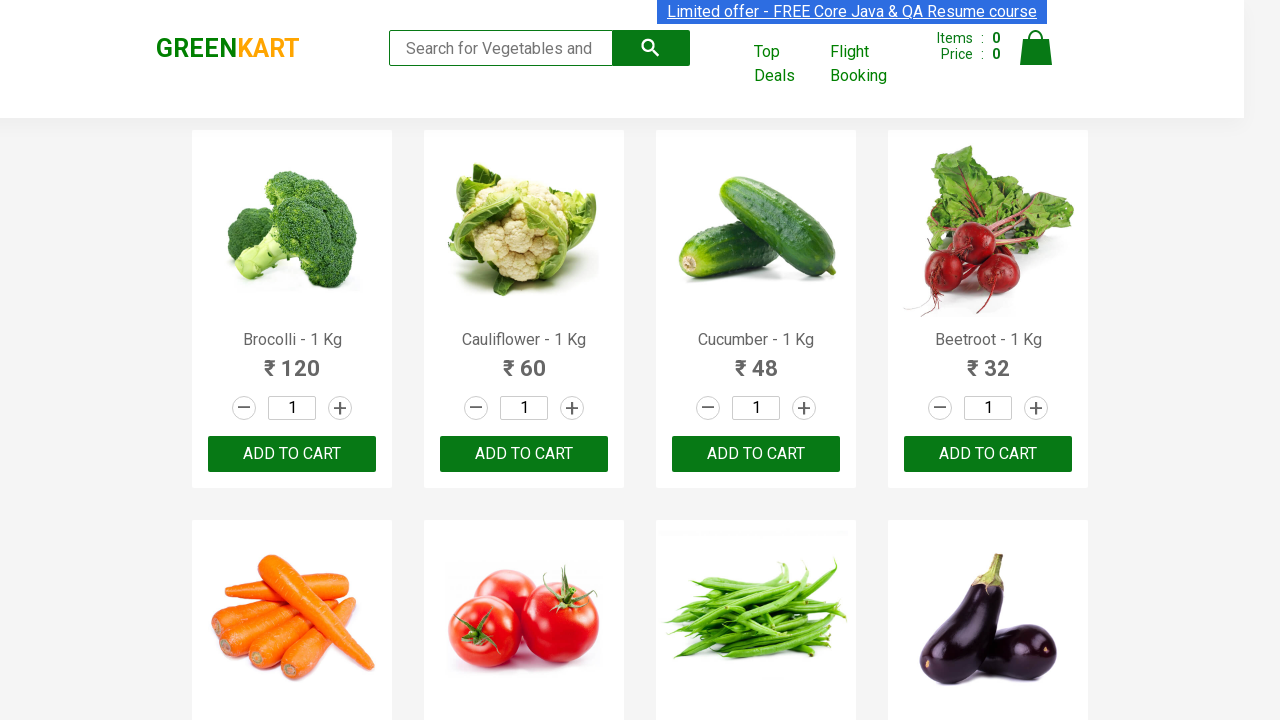

Added Cauliflower to cart at (524, 454) on div.product-action button >> nth=1
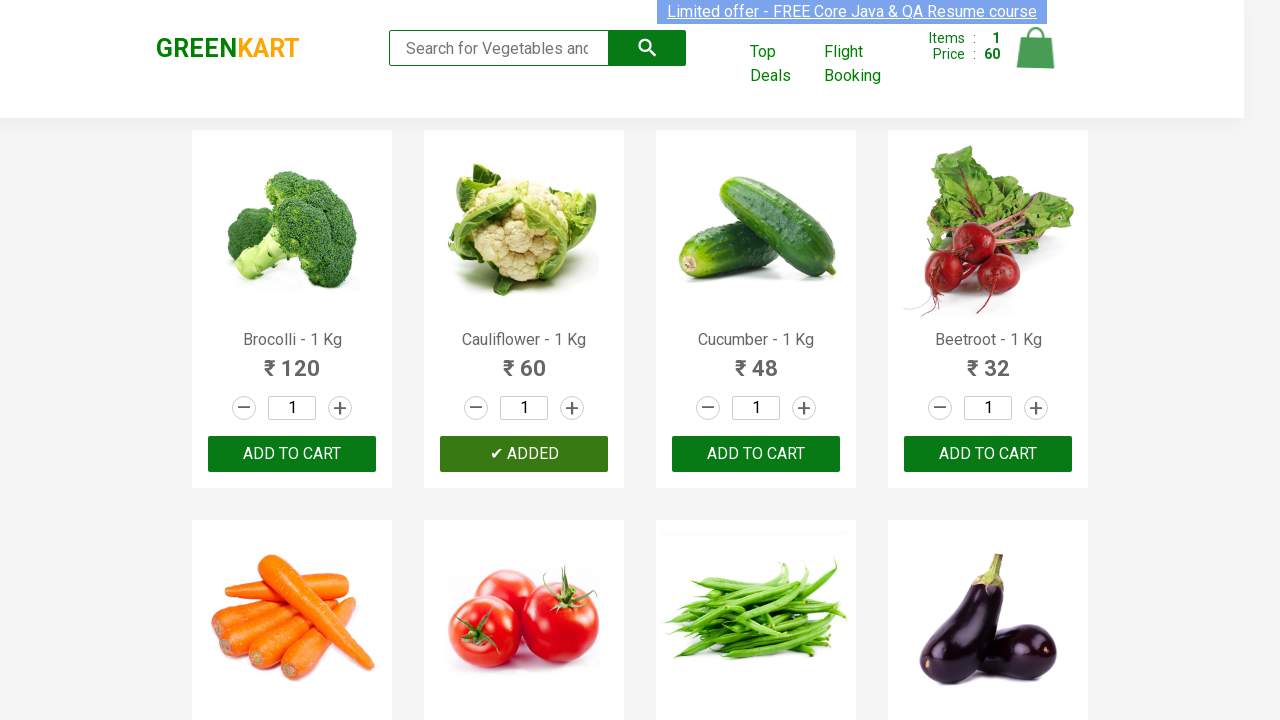

Added Beetroot to cart at (988, 454) on div.product-action button >> nth=3
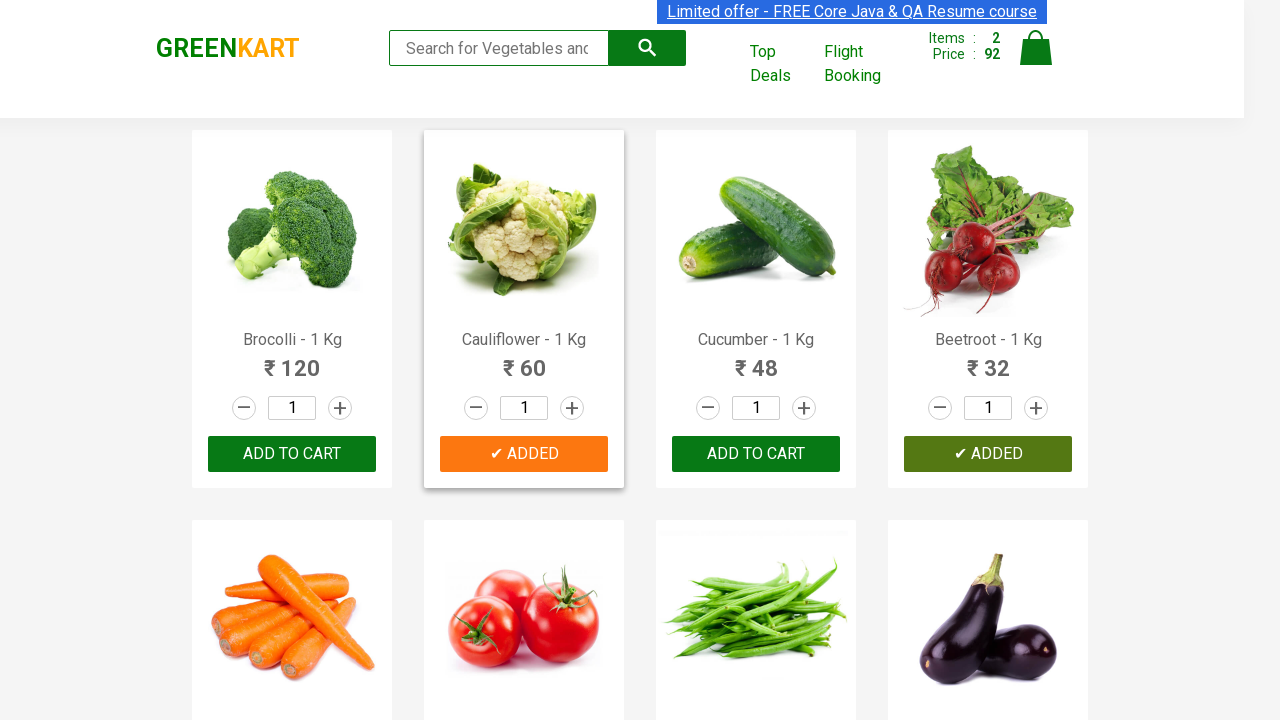

Added Beans to cart at (756, 360) on div.product-action button >> nth=6
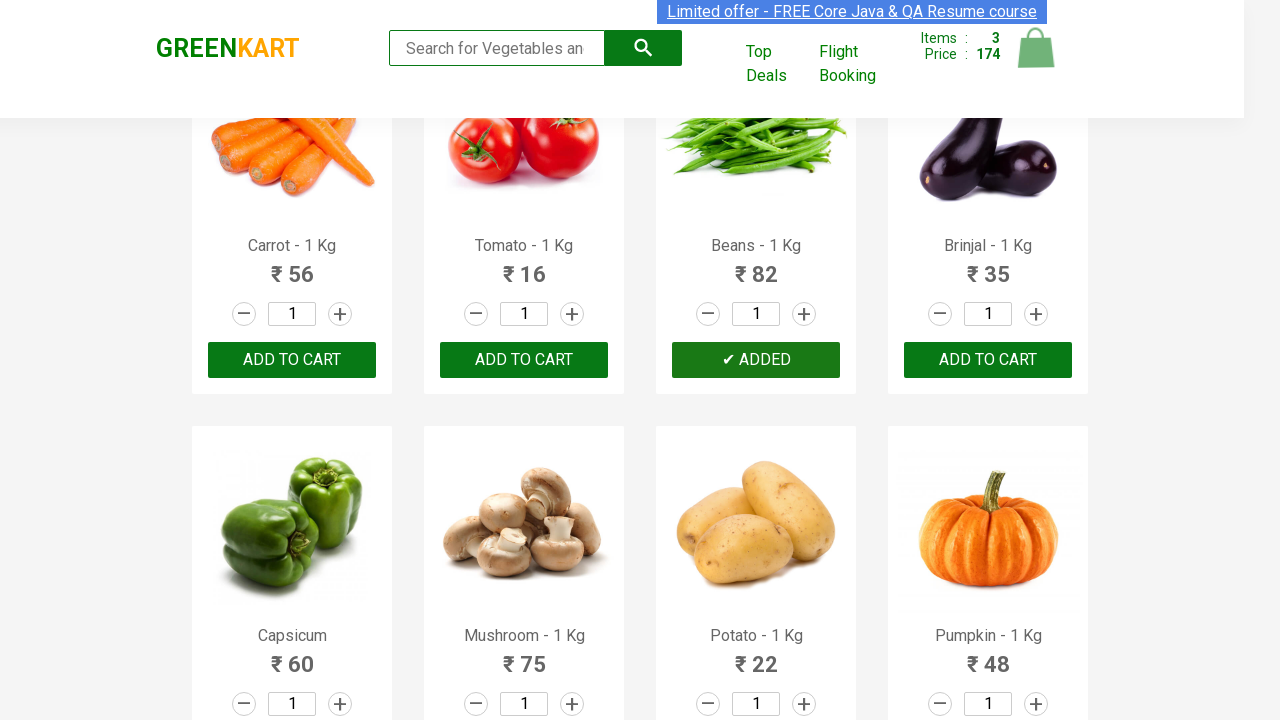

Added Apple to cart at (756, 360) on div.product-action button >> nth=14
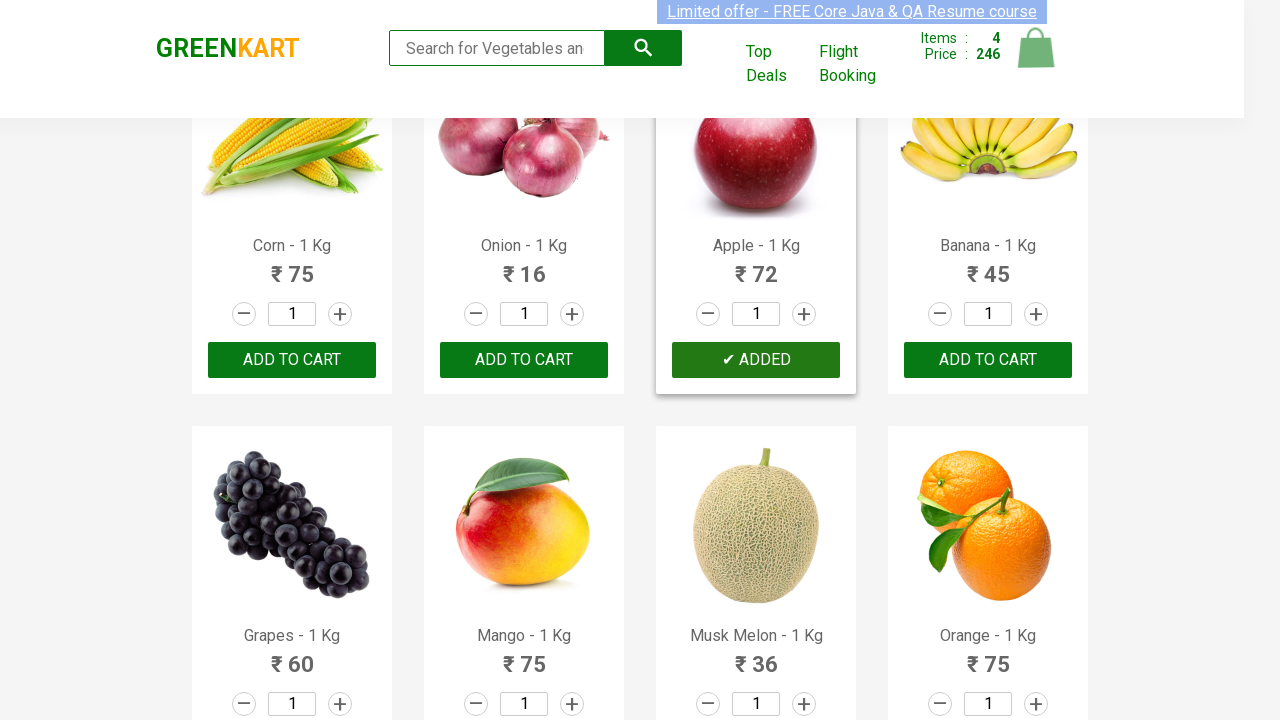

Clicked cart icon to open shopping cart at (1036, 48) on [alt='Cart']
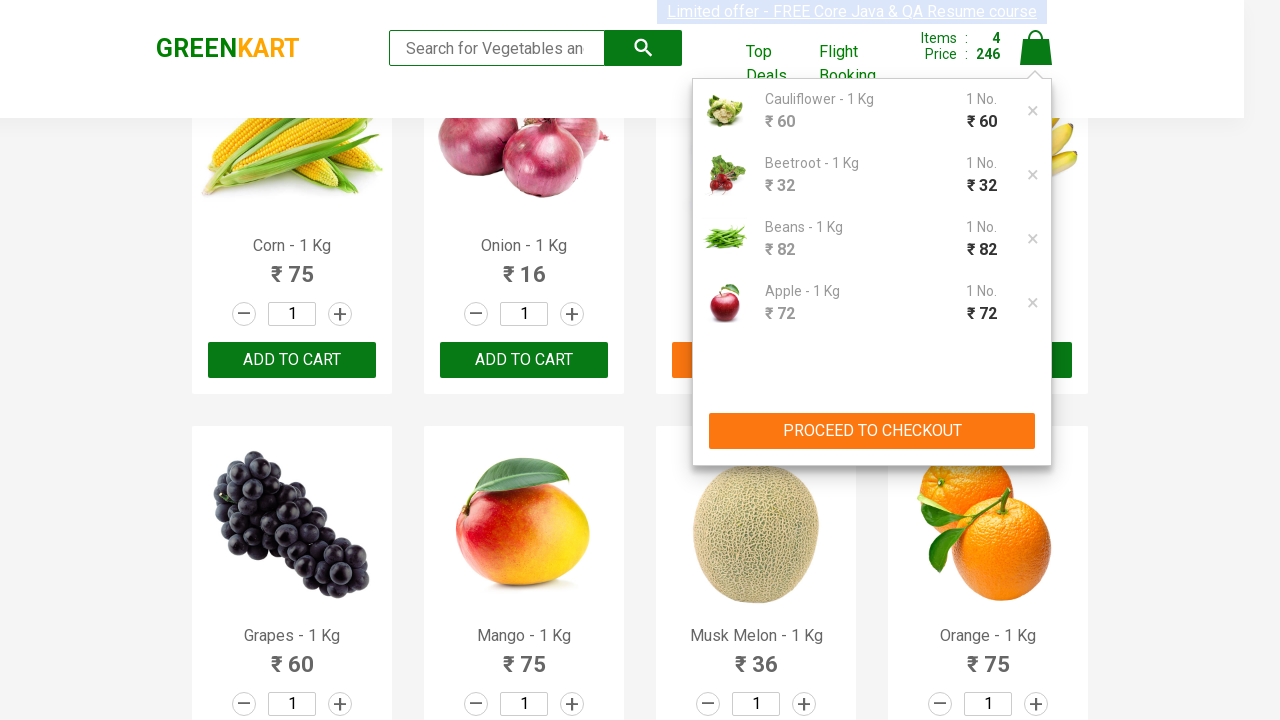

Clicked PROCEED TO CHECKOUT button at (872, 431) on button:has-text('PROCEED TO CHECKOUT')
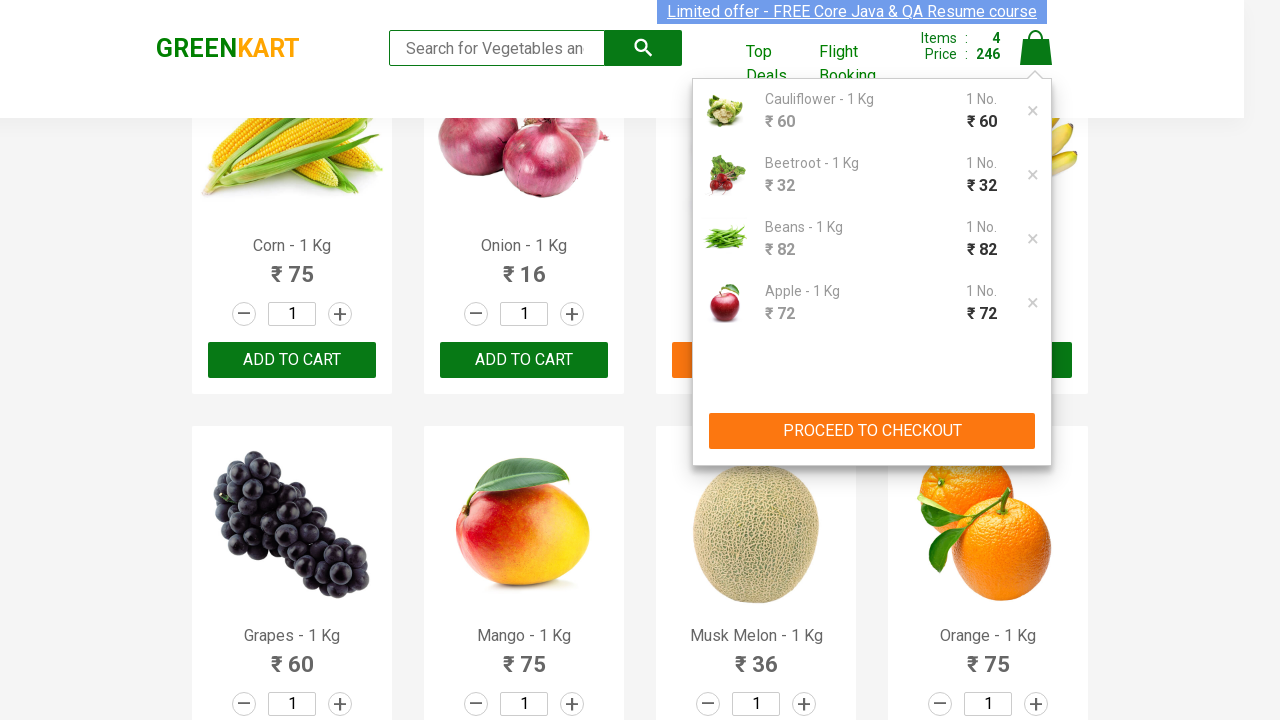

Entered promo code 'rahulshettyacademy' on .promoCode
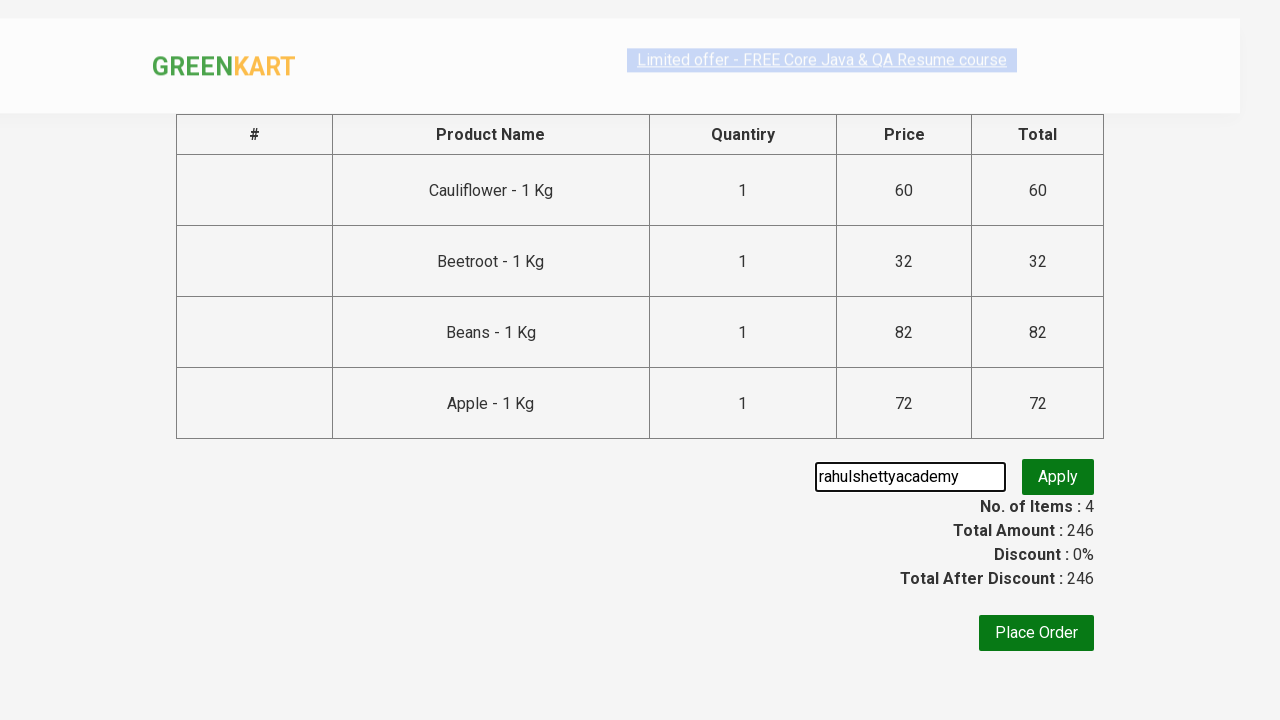

Clicked apply promo code button at (1058, 477) on .promoBtn
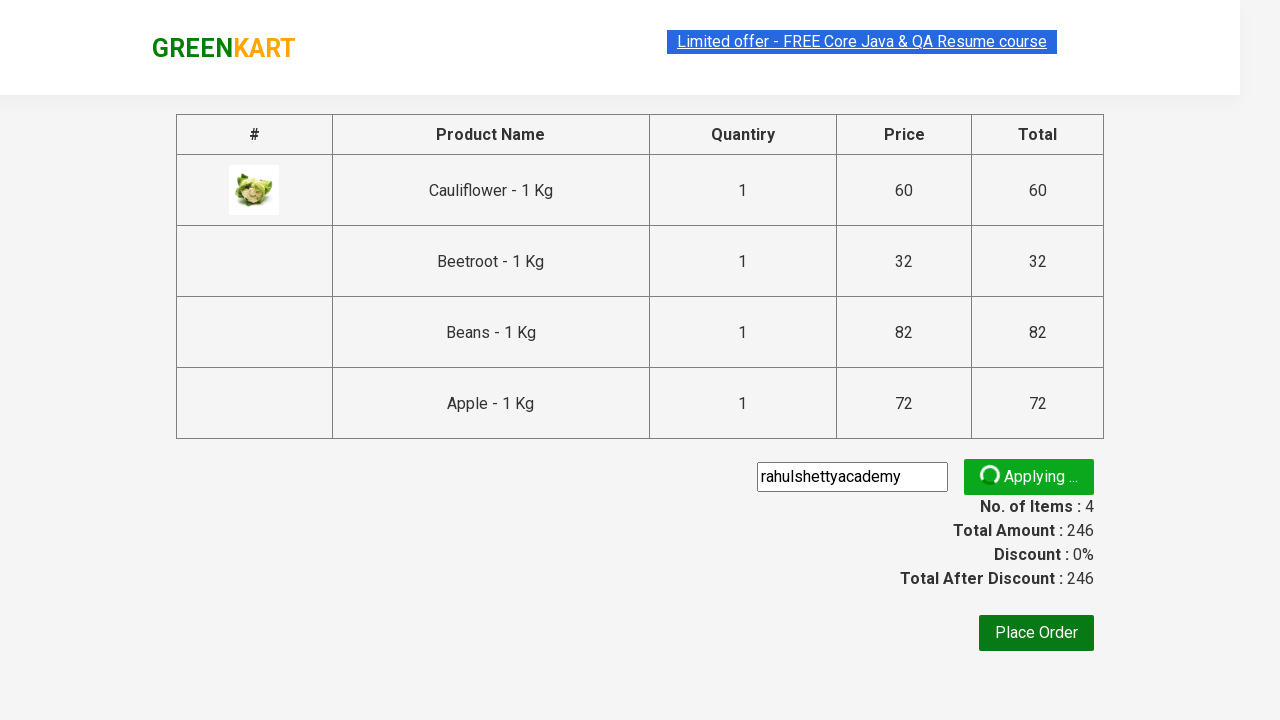

Promo code validation message appeared
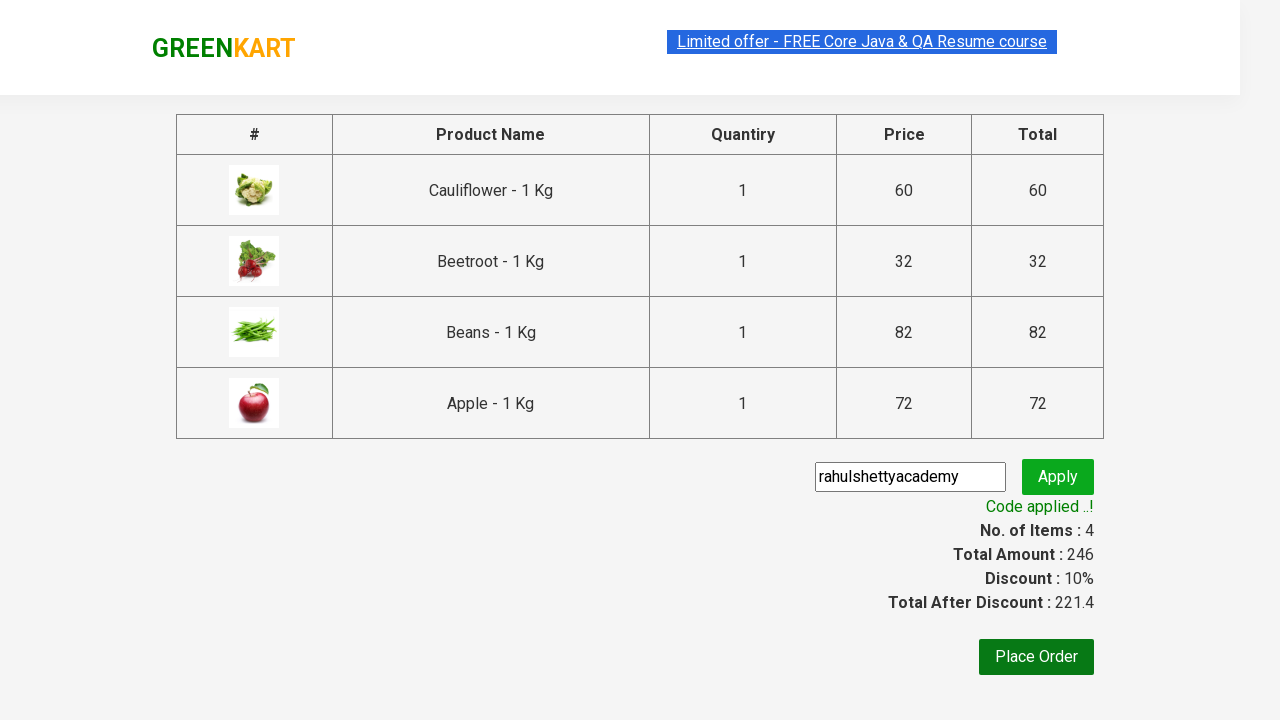

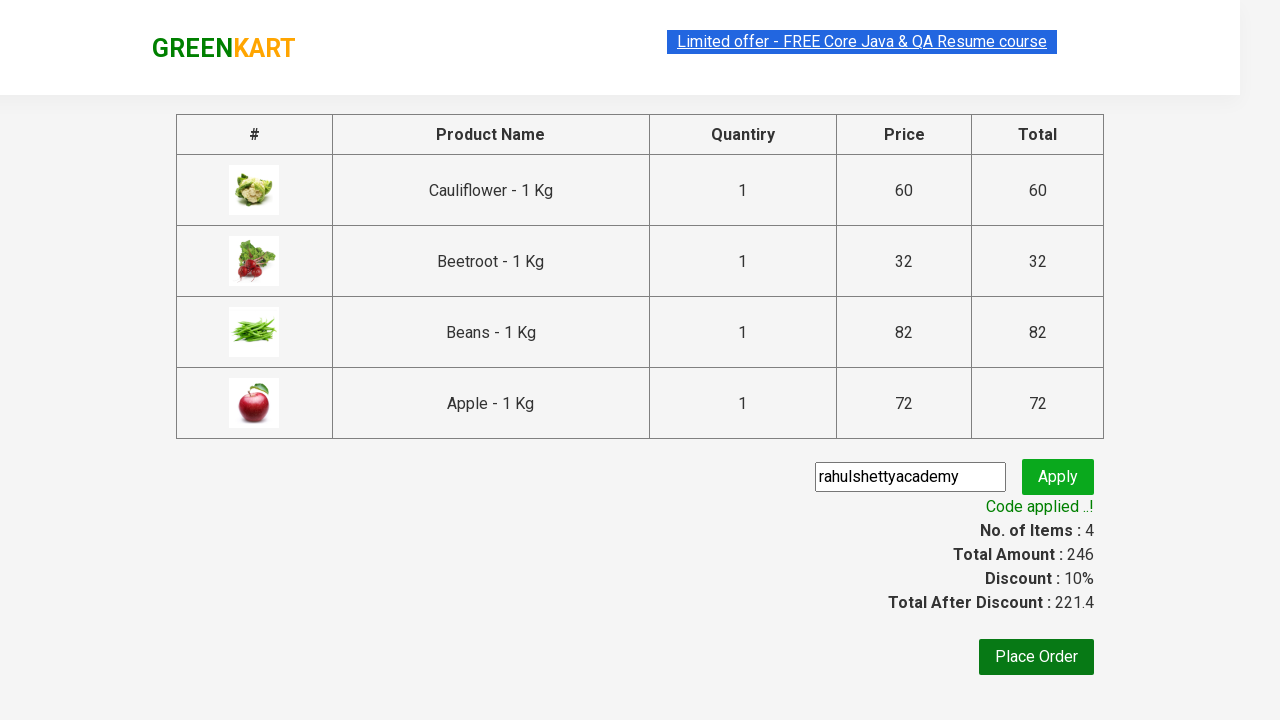